Tests form interactions on a demo page by entering text and clicking a checkbox

Starting URL: https://seleniumbase.github.io/demo_page

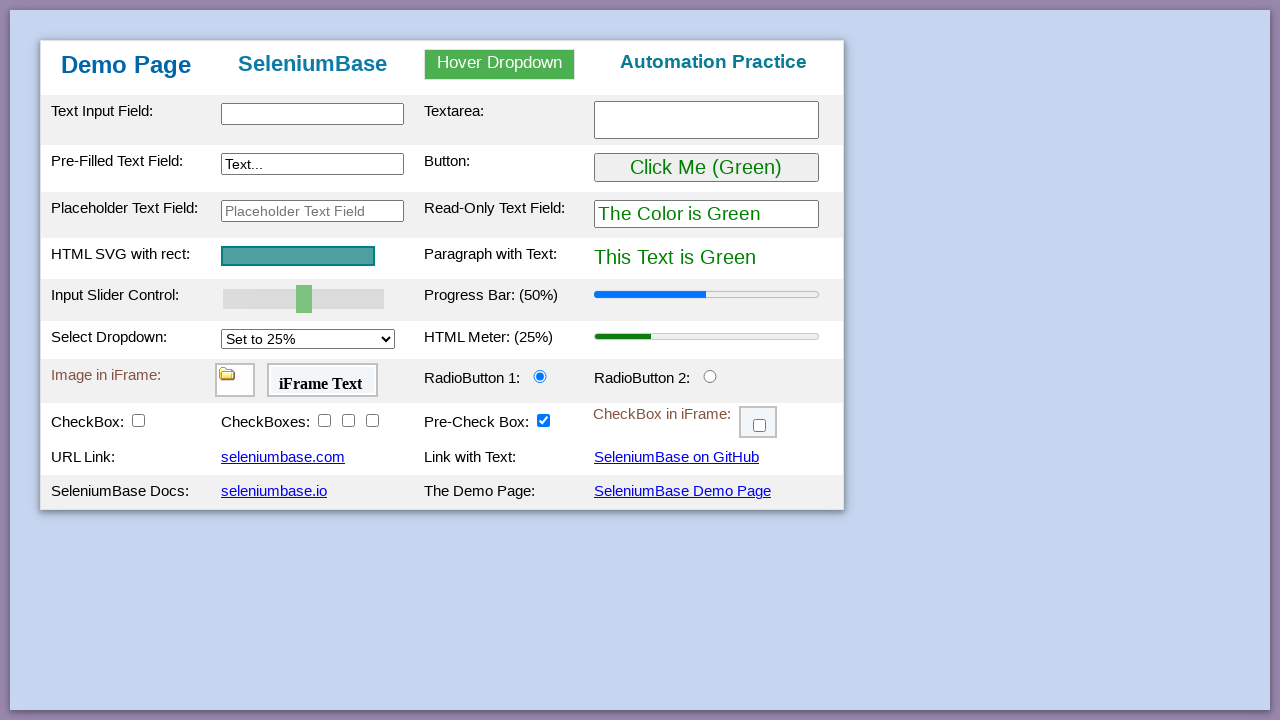

Entered 'Automation' text in the input field on #myTextInput
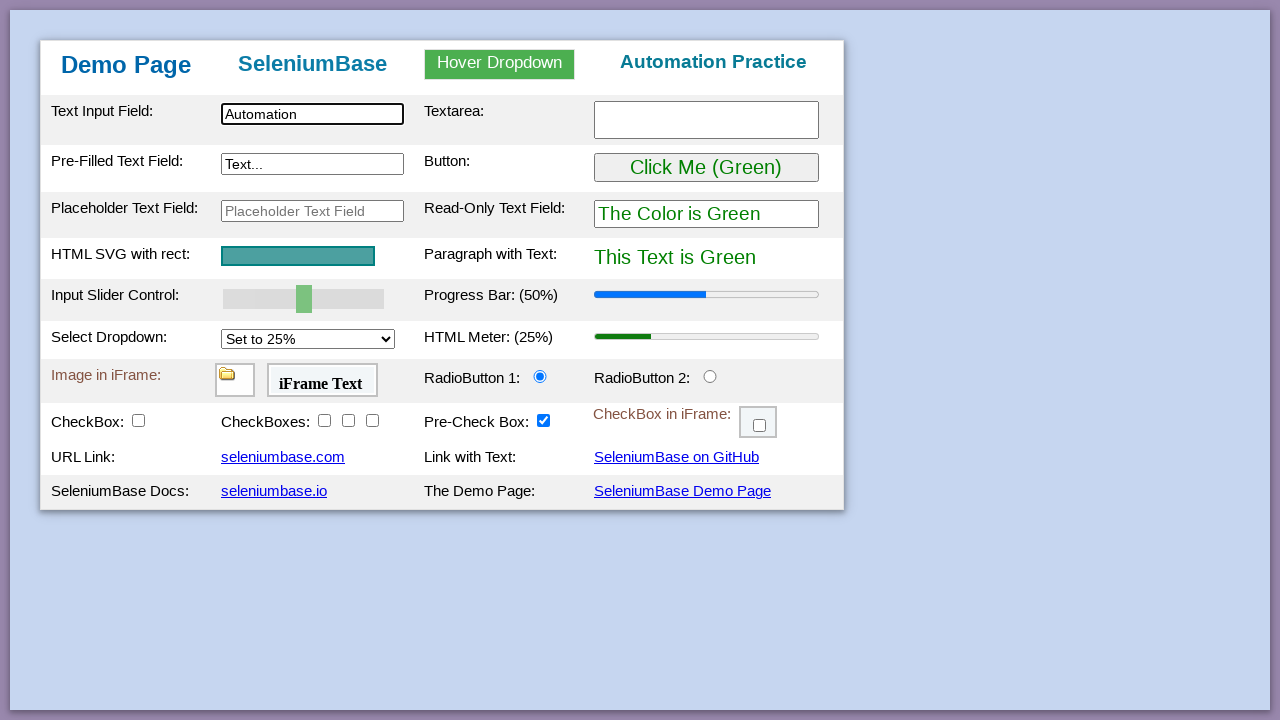

Clicked the checkbox at (138, 420) on #checkBox1
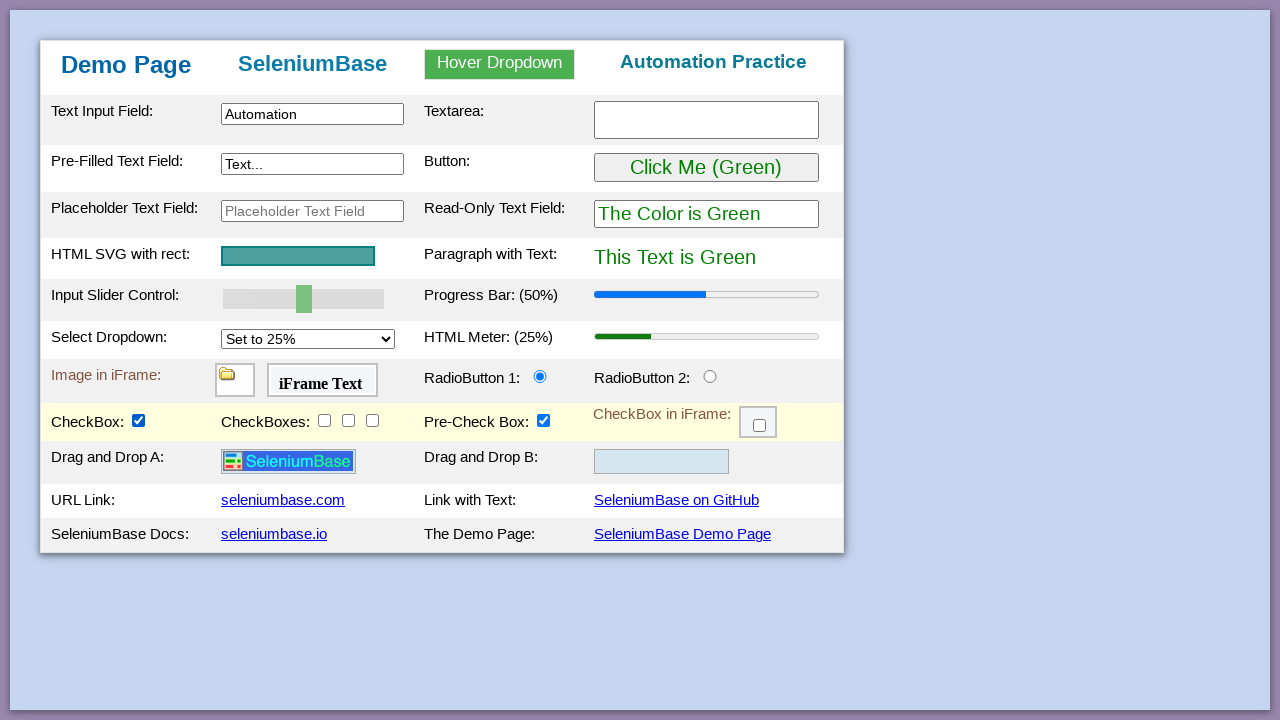

Image element became visible
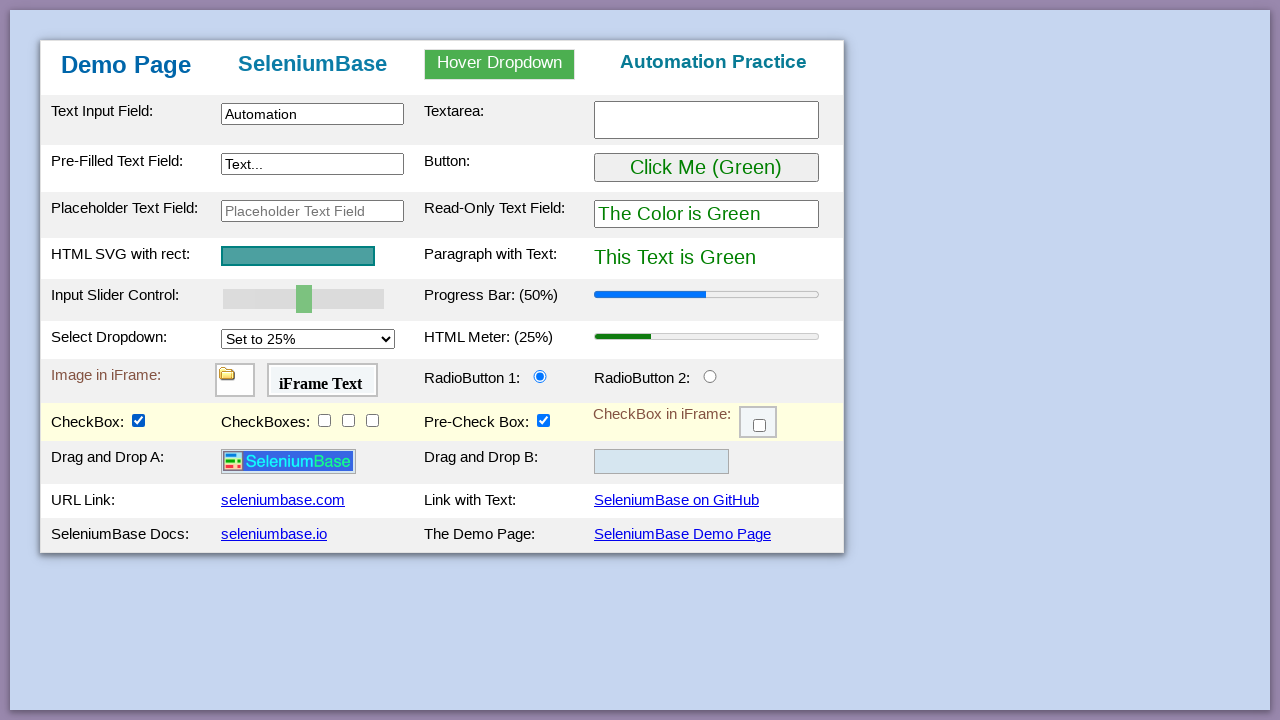

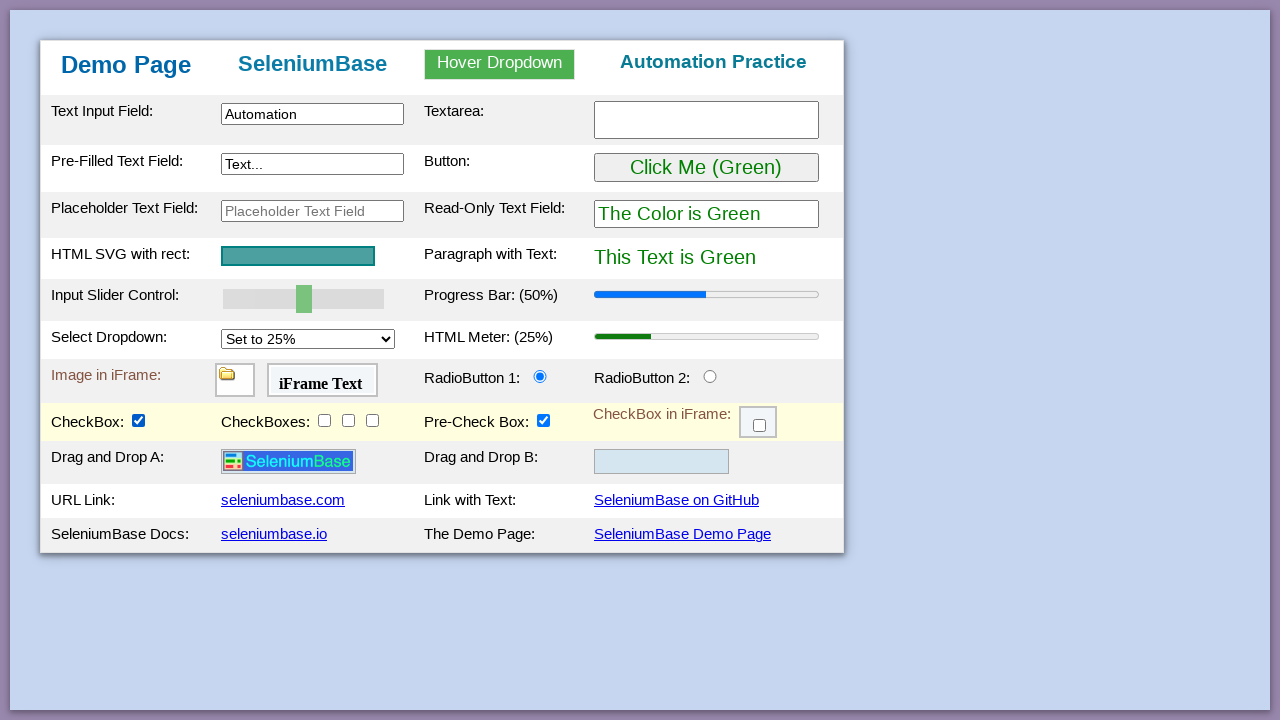